Verifies that the navigation/logo element is displayed on the homepage

Starting URL: https://www.demoblaze.com/

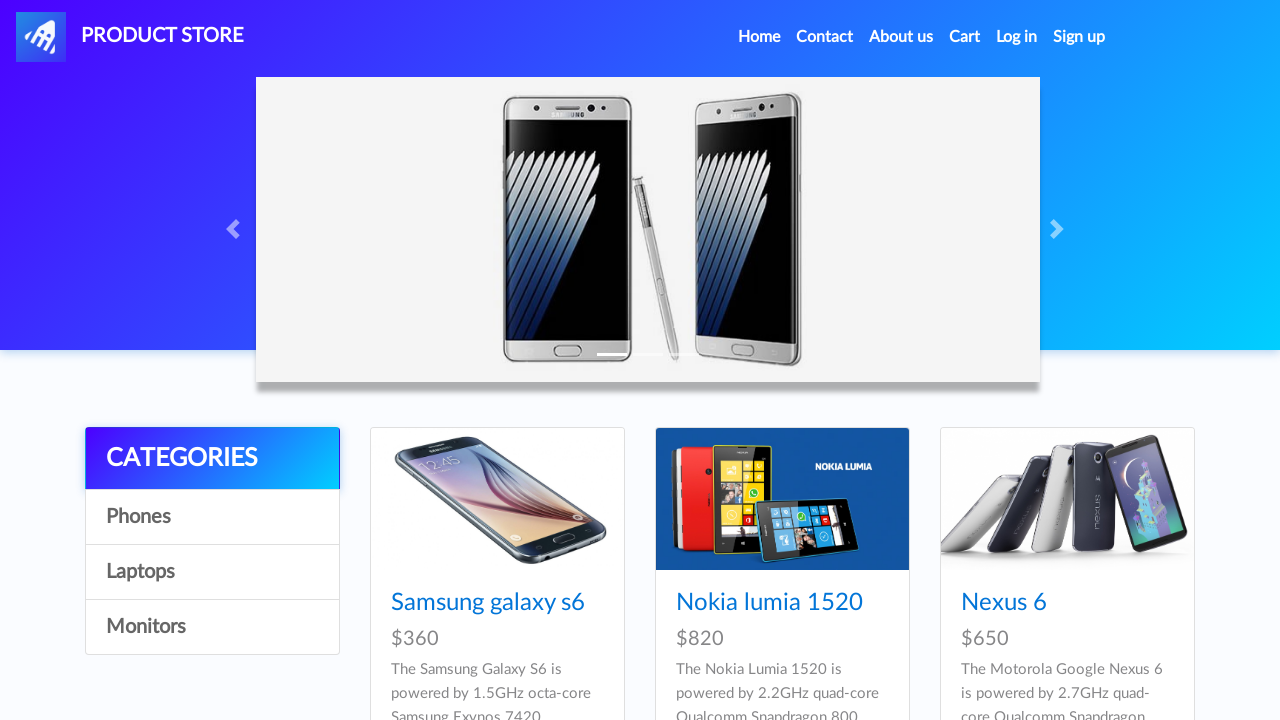

Navigated to homepage https://www.demoblaze.com/
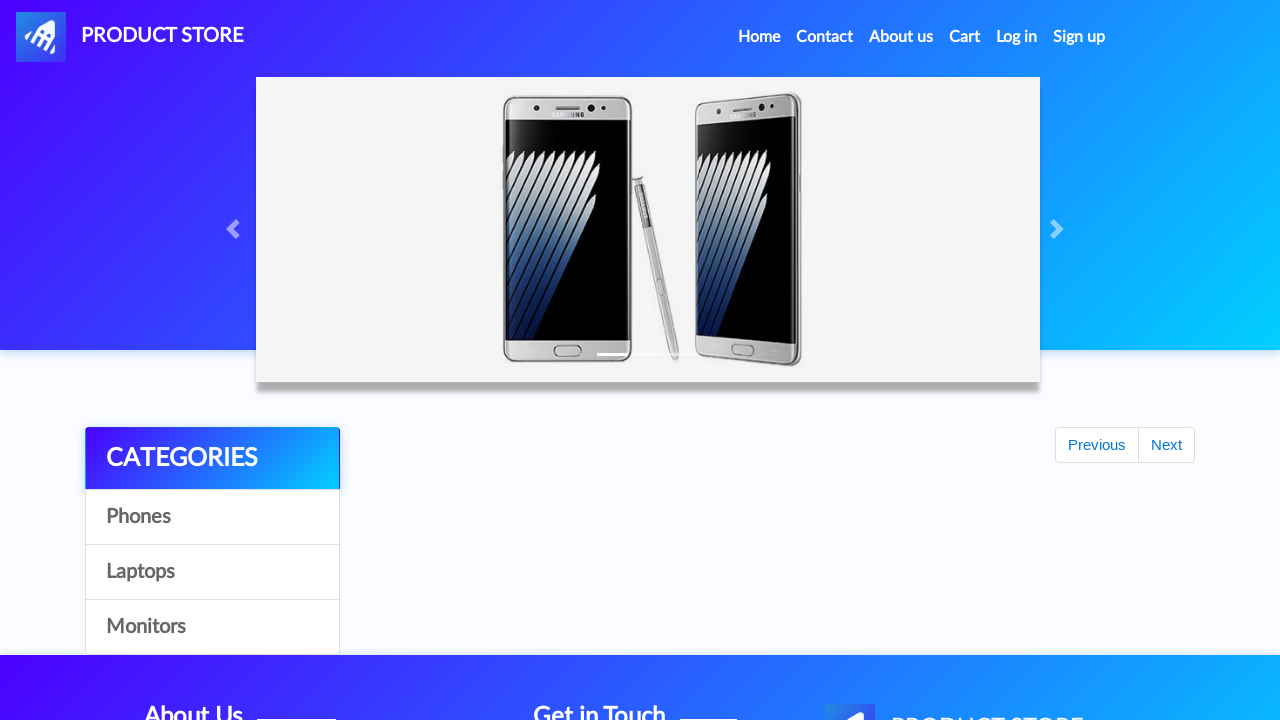

Located navigation/logo element with ID 'nava'
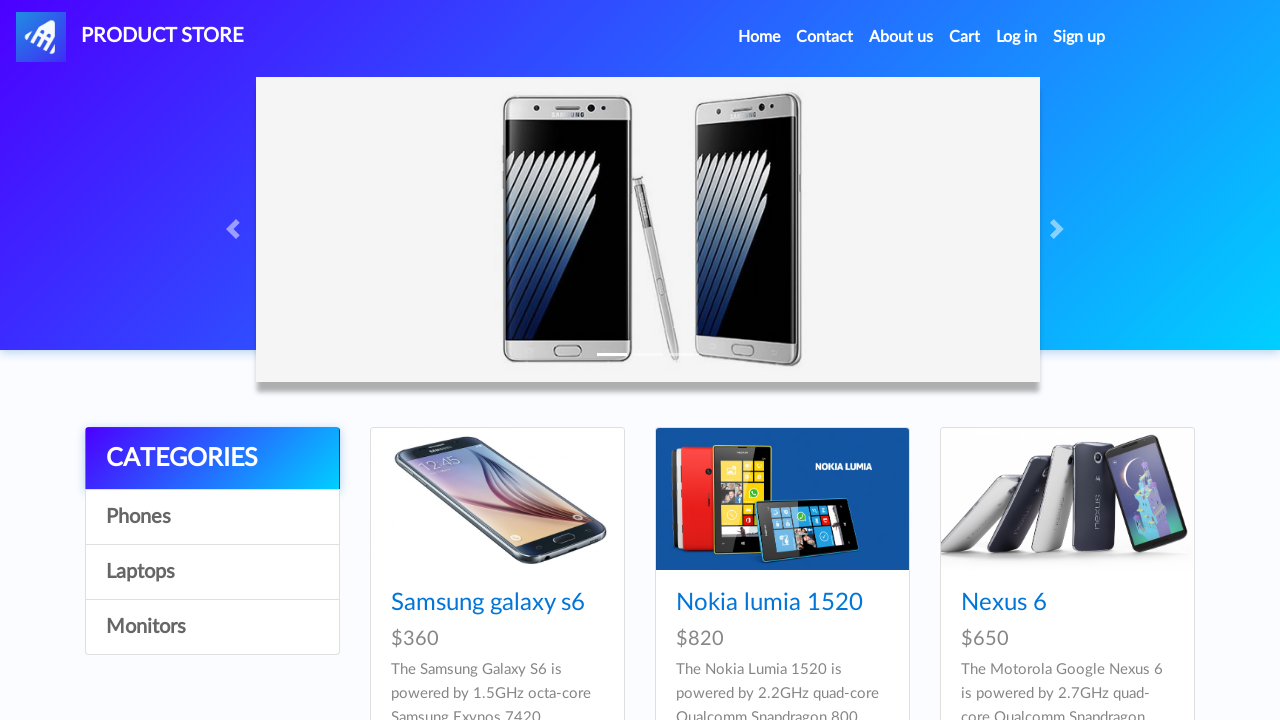

Verified that navigation/logo element is visible on the homepage
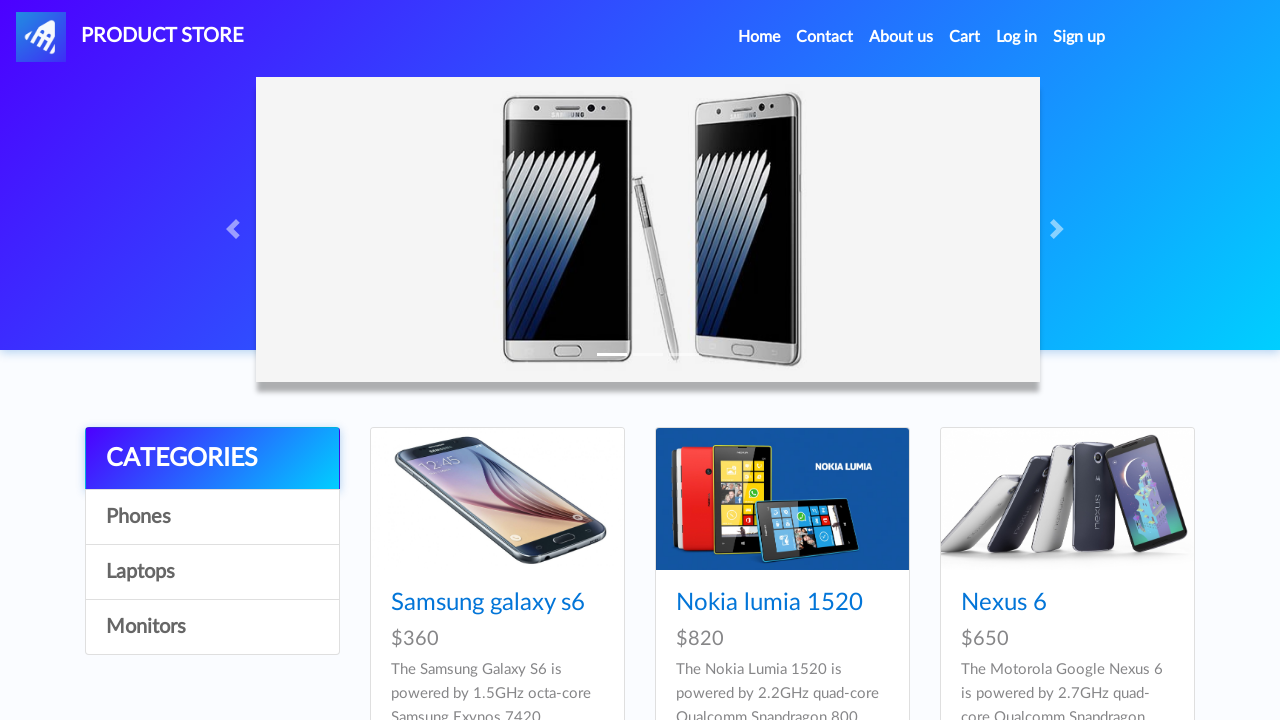

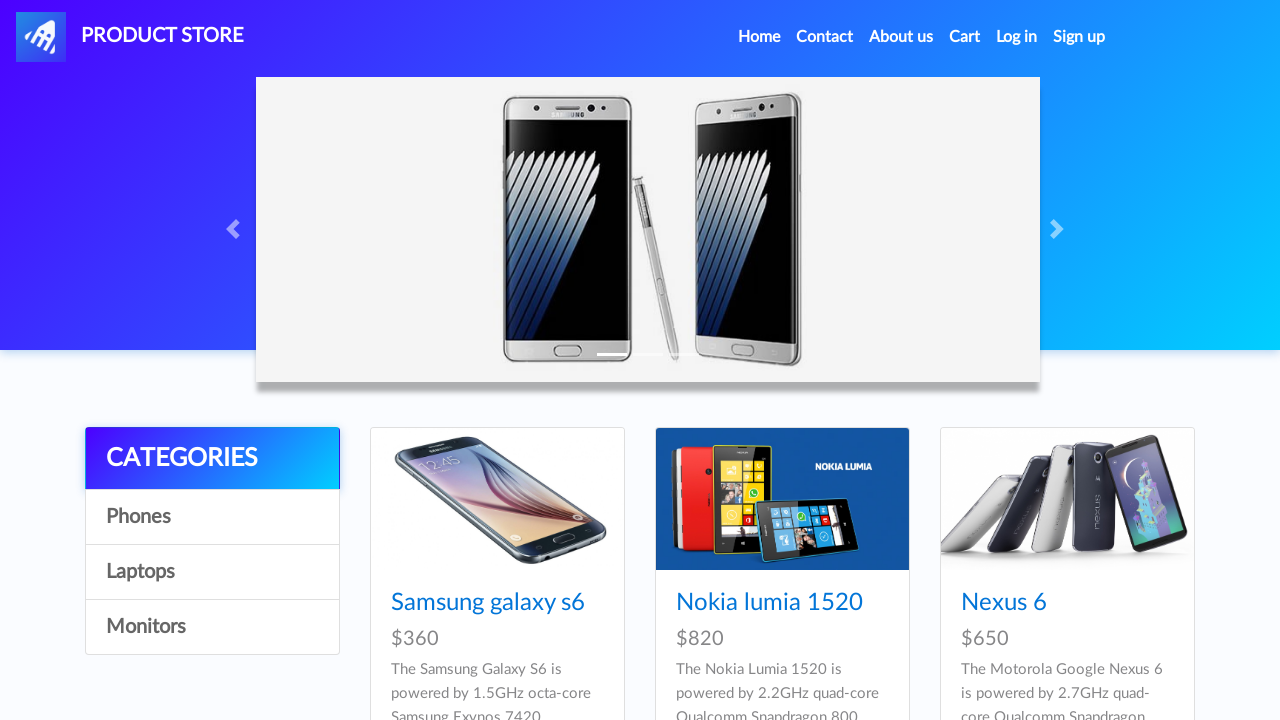